Tests marking all todo items as completed using the toggle all checkbox

Starting URL: https://demo.playwright.dev/todomvc

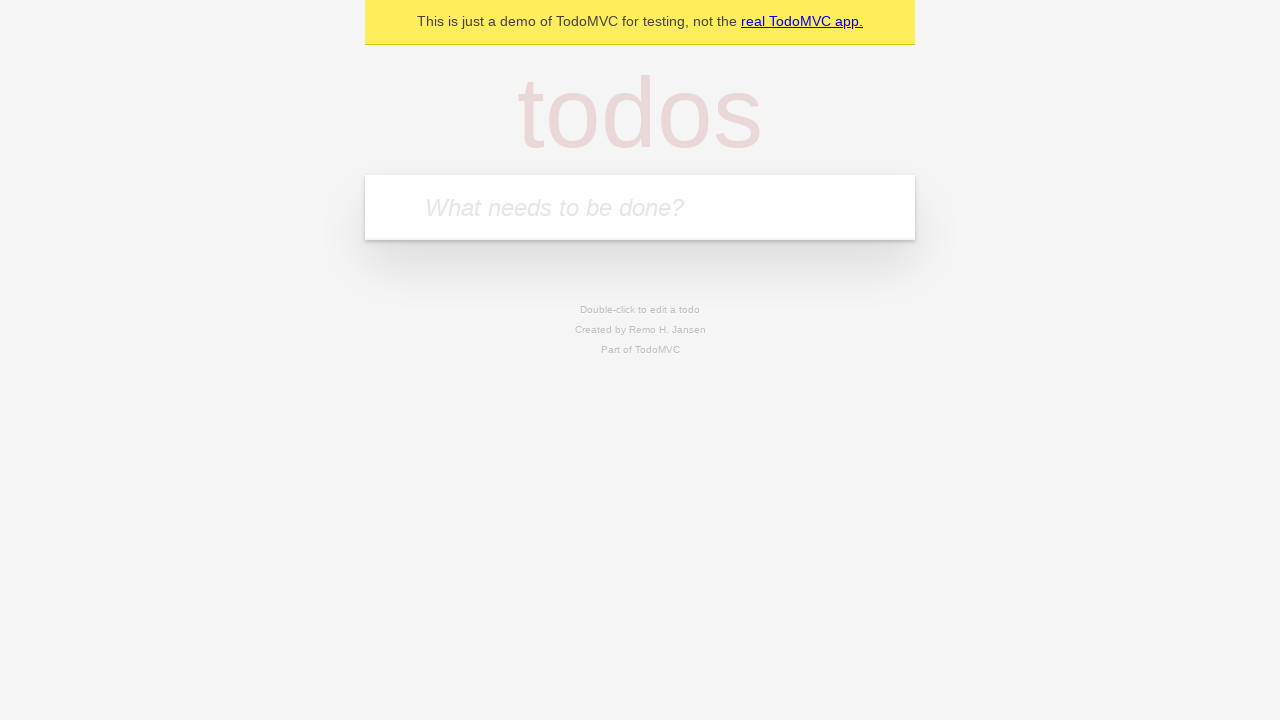

Navigated to TodoMVC demo application
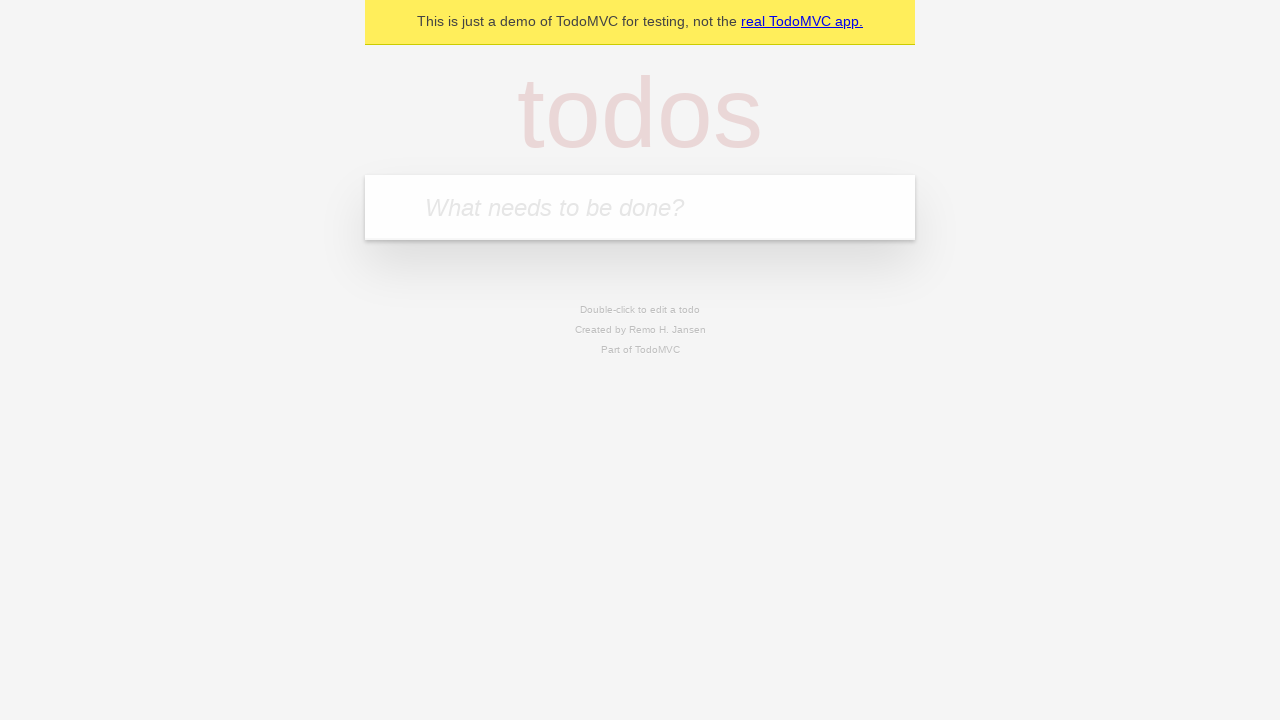

Filled todo input field with 'buy some cheese' on internal:attr=[placeholder="What needs to be done?"i]
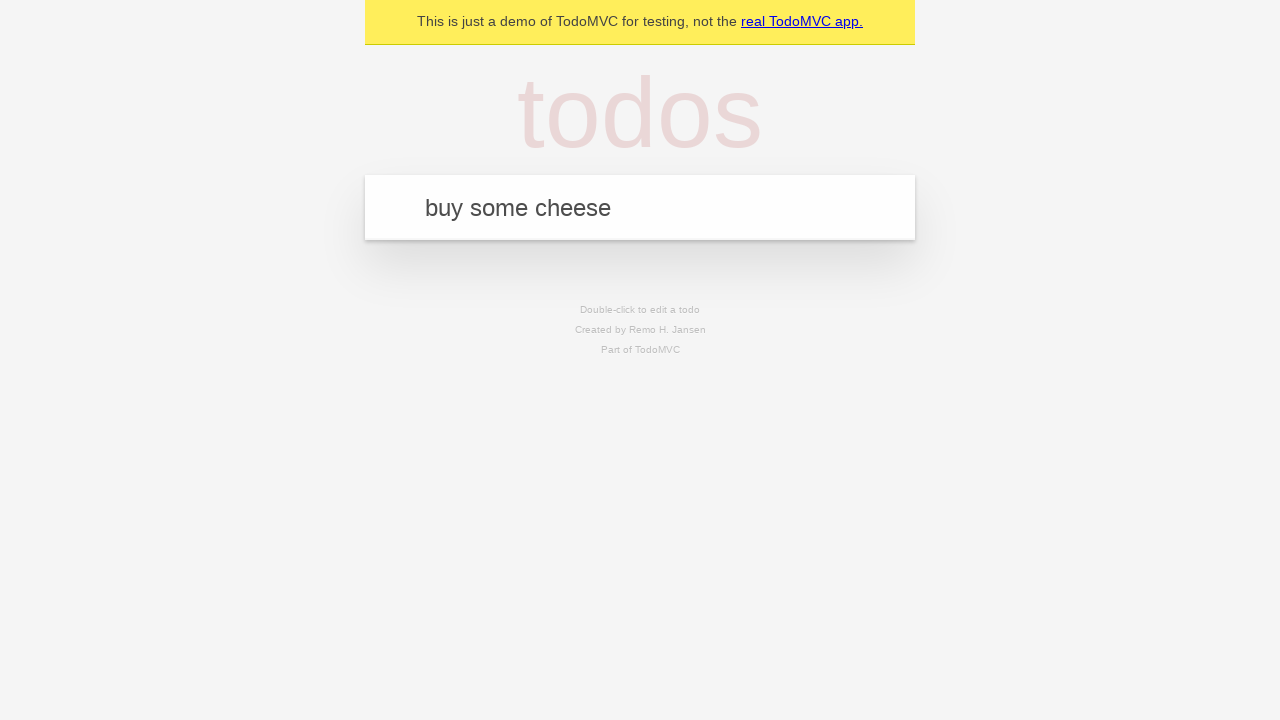

Pressed Enter to create todo 'buy some cheese' on internal:attr=[placeholder="What needs to be done?"i]
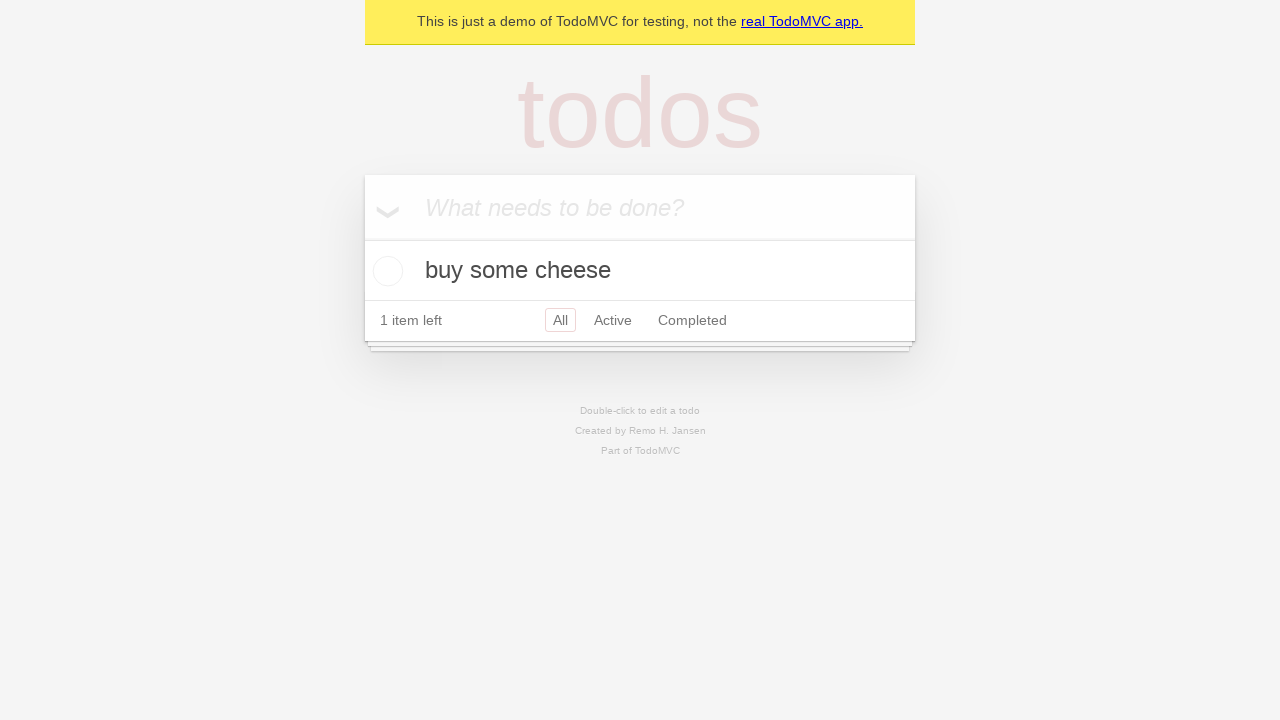

Filled todo input field with 'feed the cat' on internal:attr=[placeholder="What needs to be done?"i]
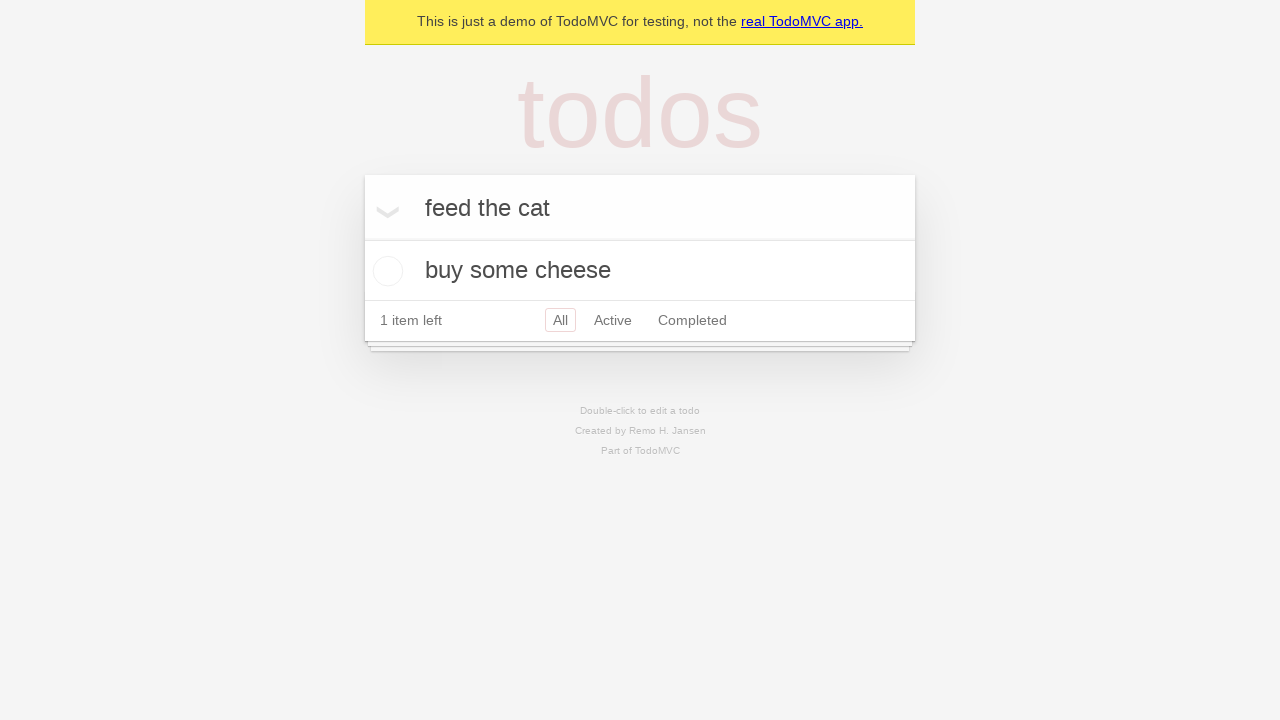

Pressed Enter to create todo 'feed the cat' on internal:attr=[placeholder="What needs to be done?"i]
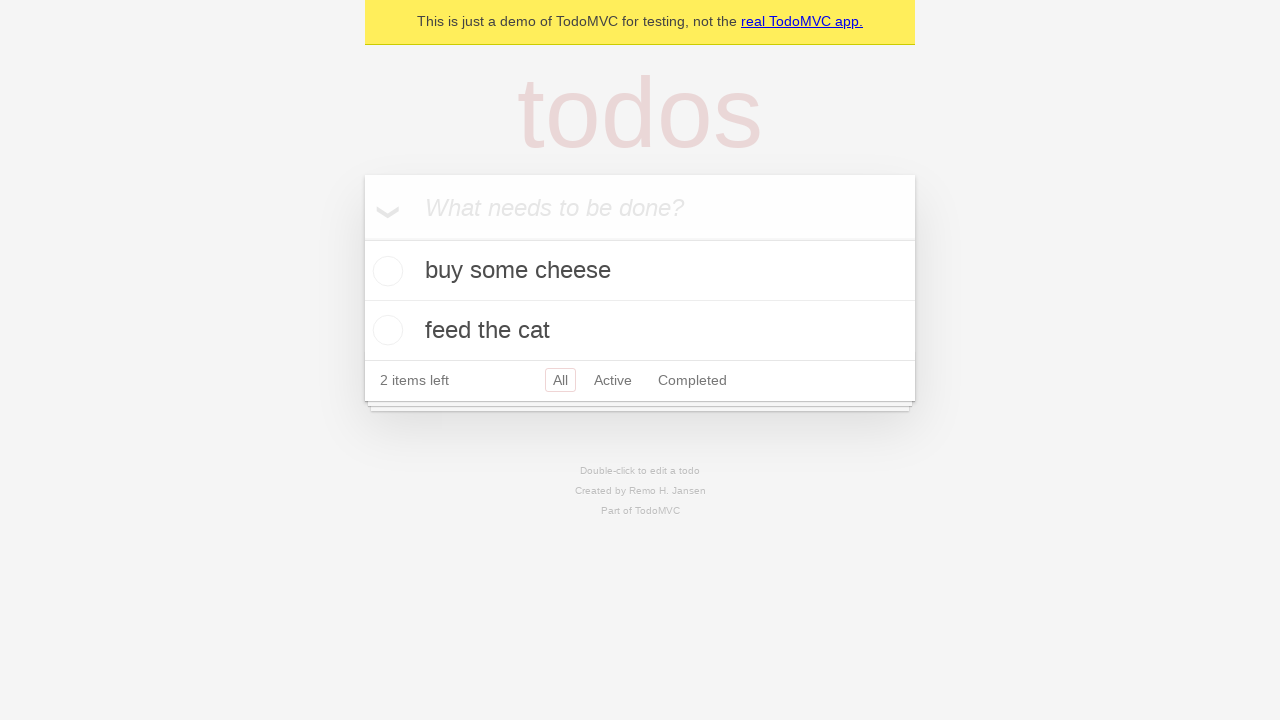

Filled todo input field with 'book a doctors appointment' on internal:attr=[placeholder="What needs to be done?"i]
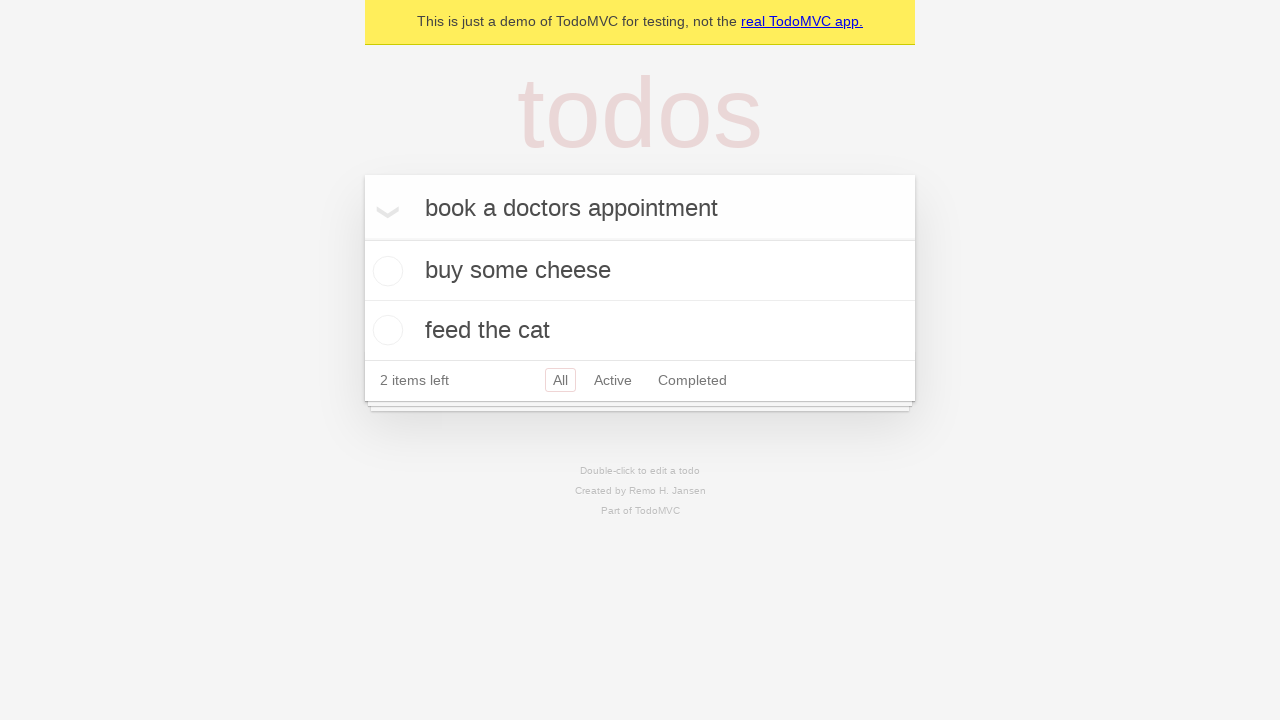

Pressed Enter to create todo 'book a doctors appointment' on internal:attr=[placeholder="What needs to be done?"i]
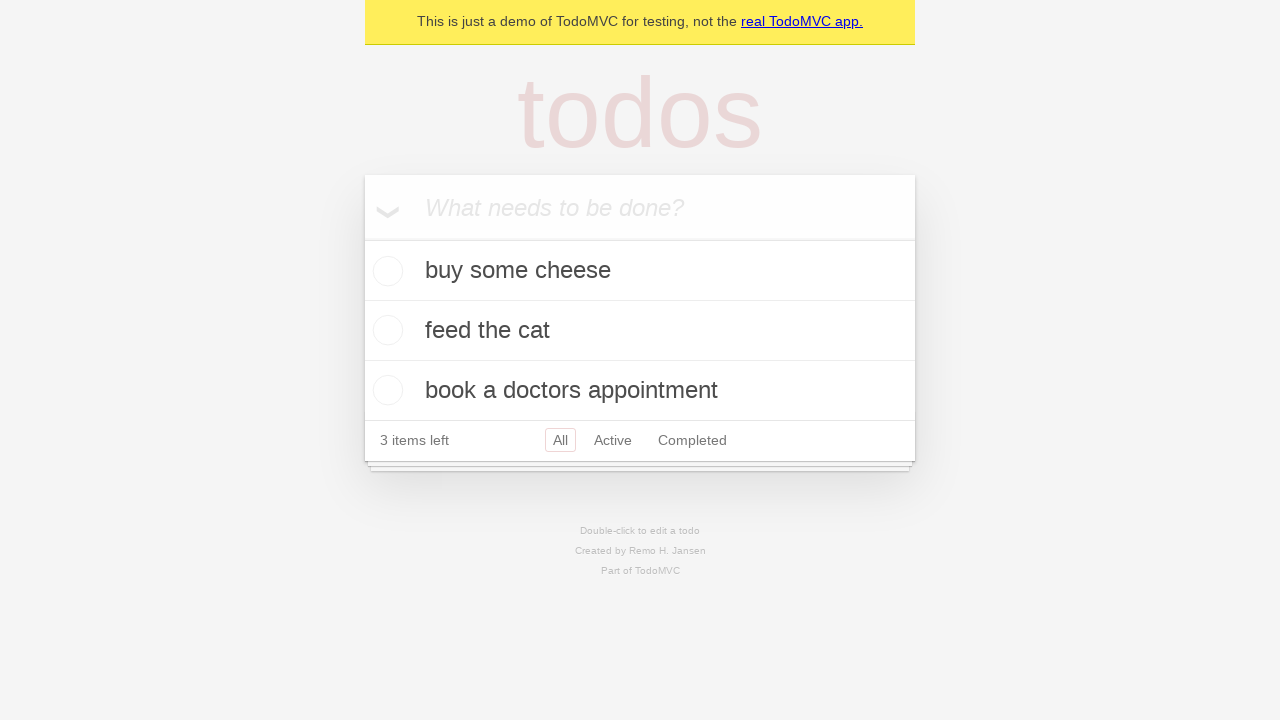

Clicked 'Mark all as complete' checkbox at (362, 238) on internal:label="Mark all as complete"i
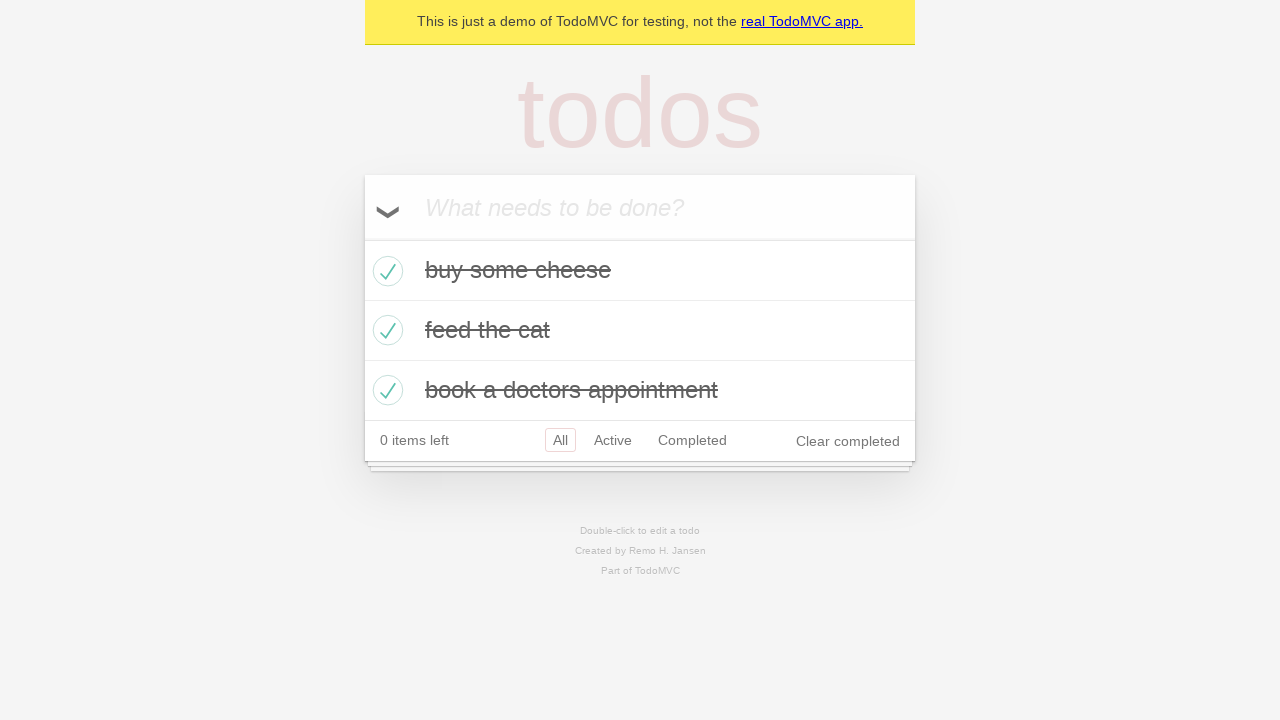

All todo items are now marked as completed
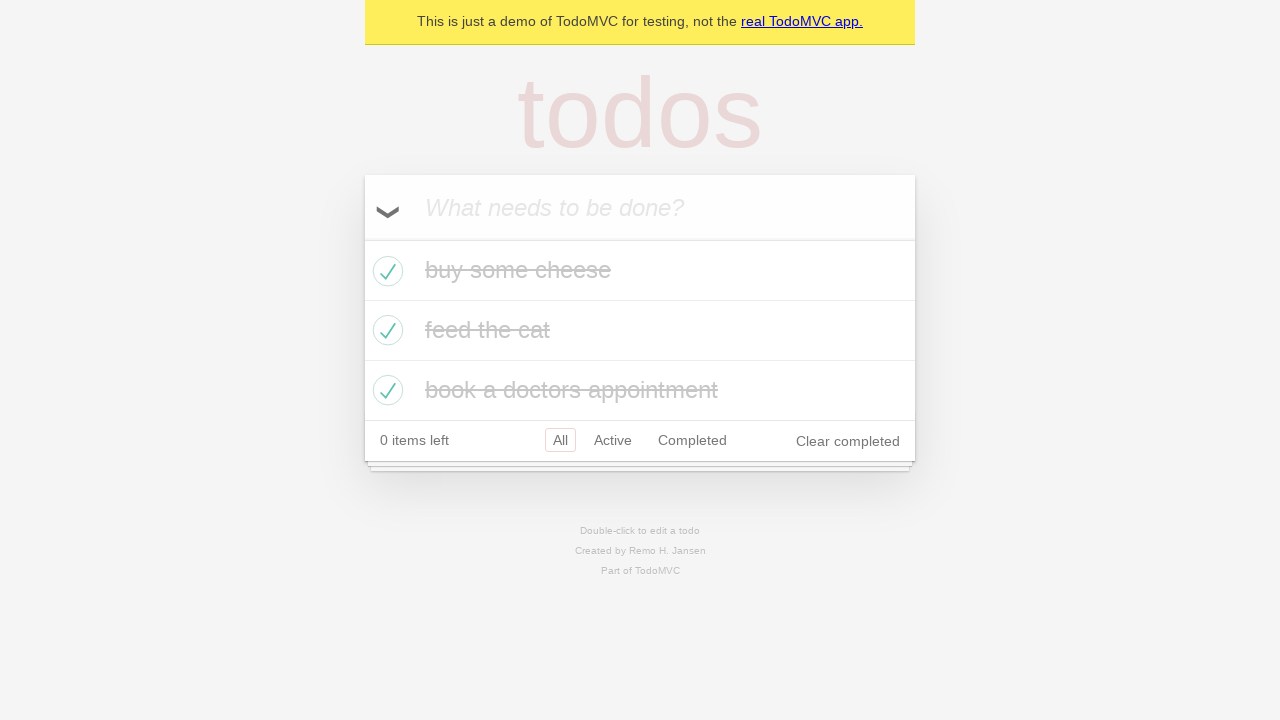

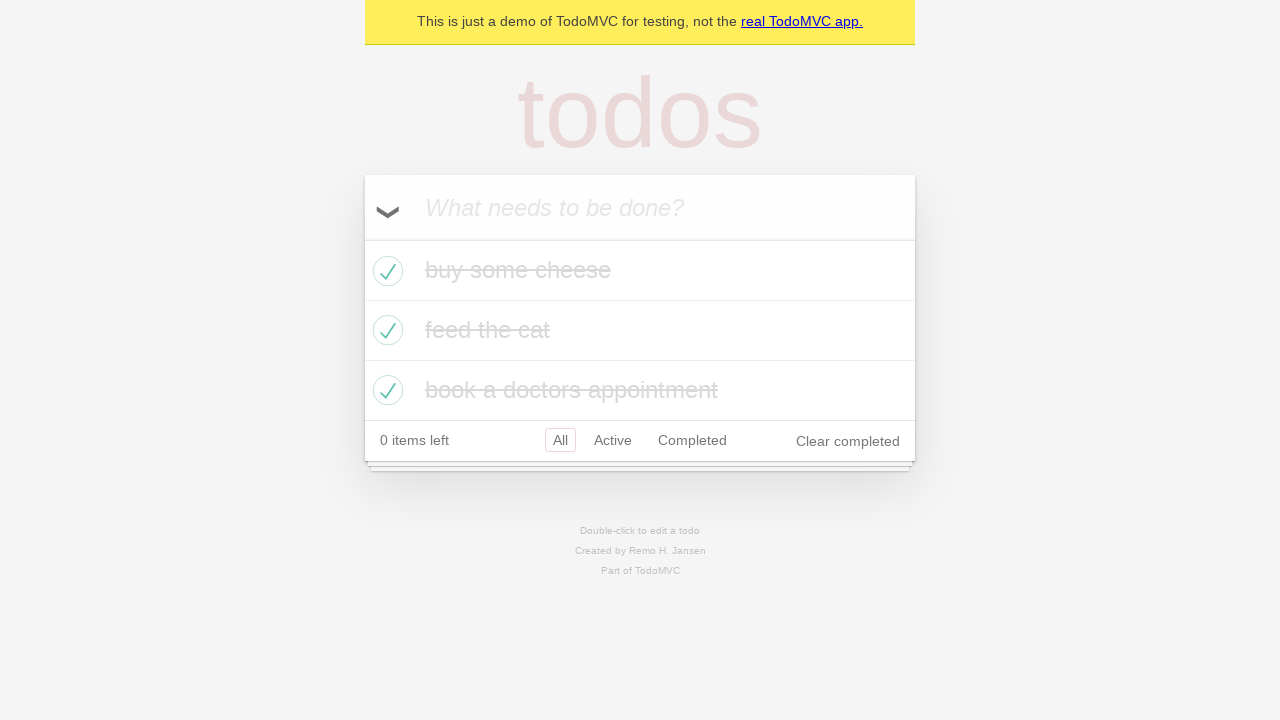